Tests radio button interactions on a form by selecting different options and verifying button states

Starting URL: https://www.leafground.com/radio.xhtml

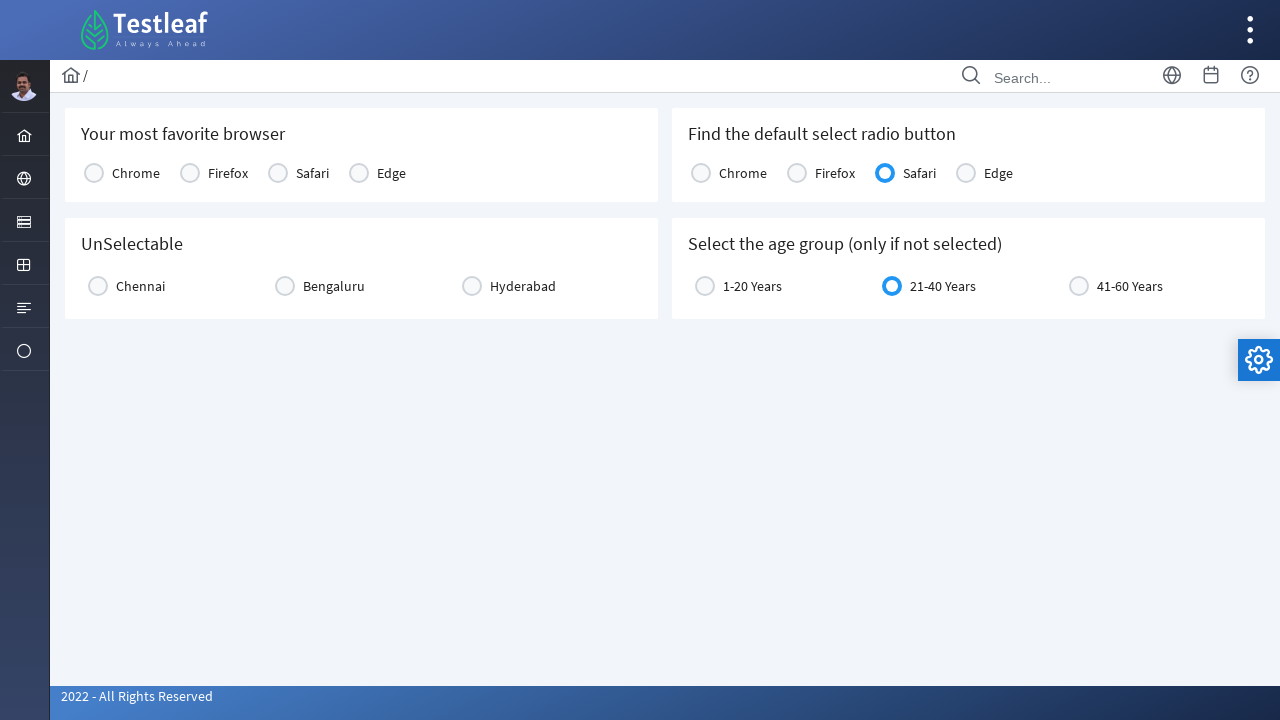

Clicked Firefox radio button at (228, 173) on text='Firefox'
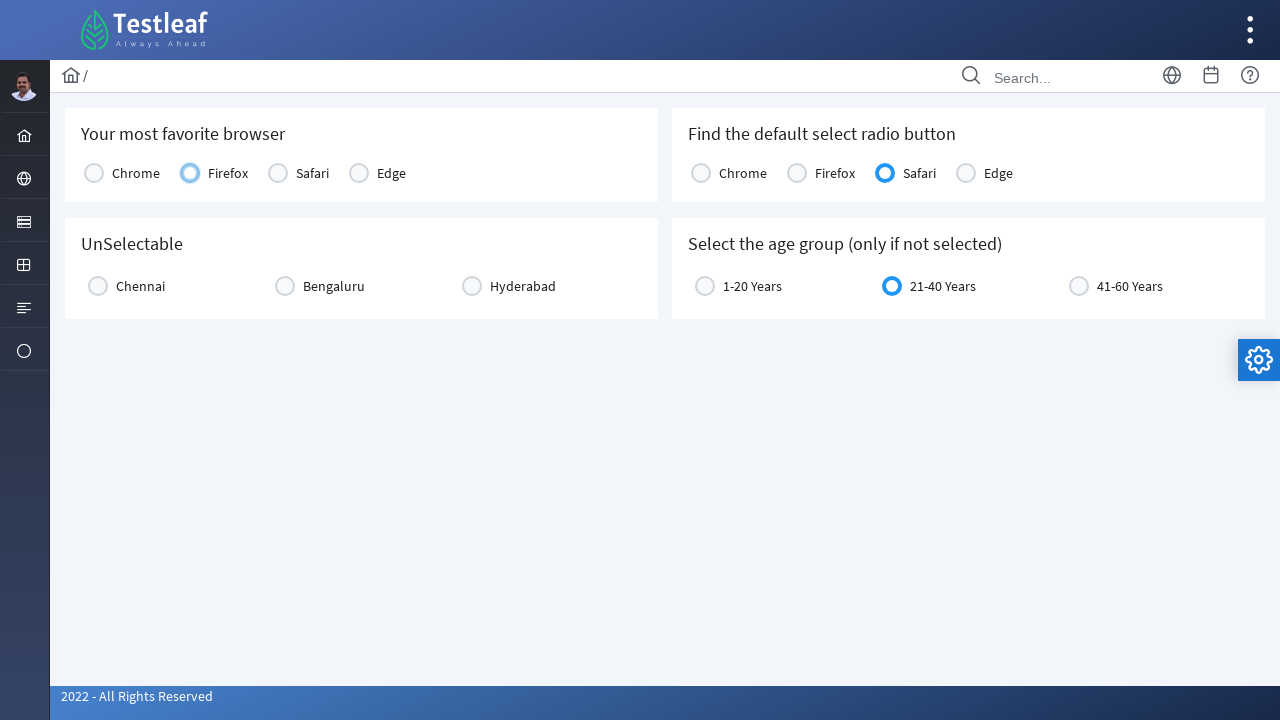

Clicked Chennai radio button at (140, 286) on text='Chennai'
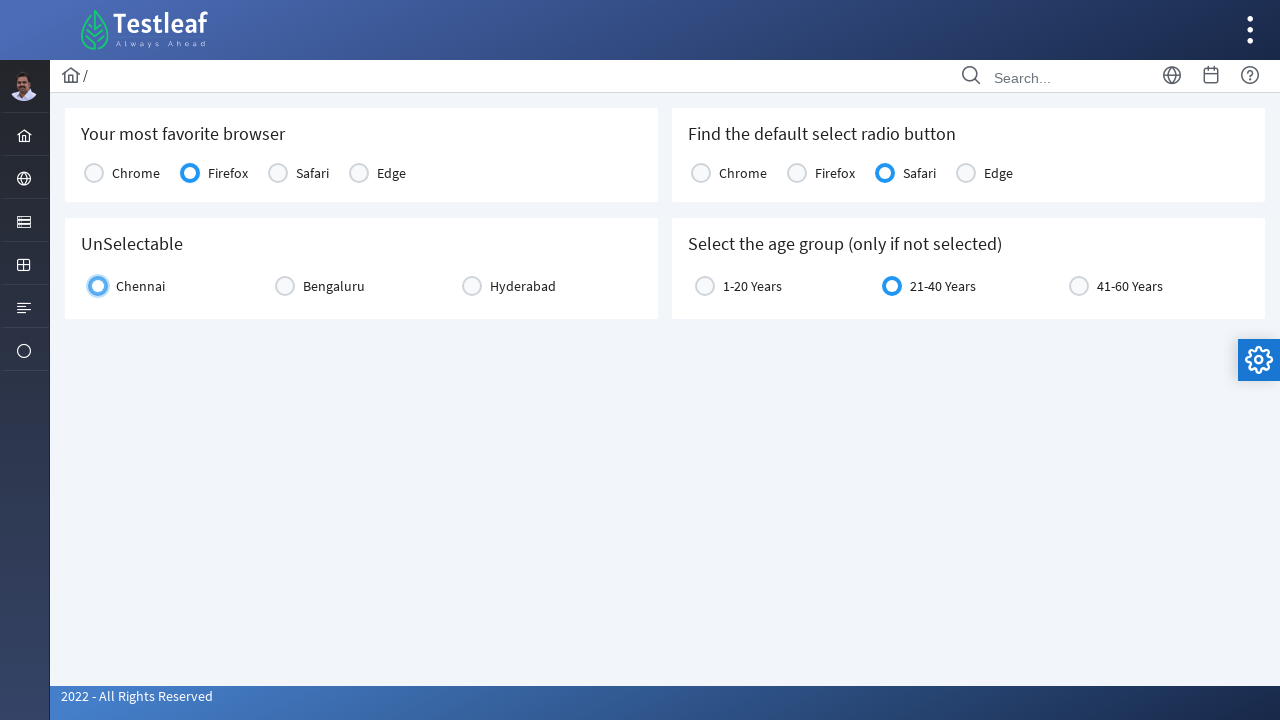

Clicked Chennai radio button again to test toggle behavior at (140, 286) on text='Chennai'
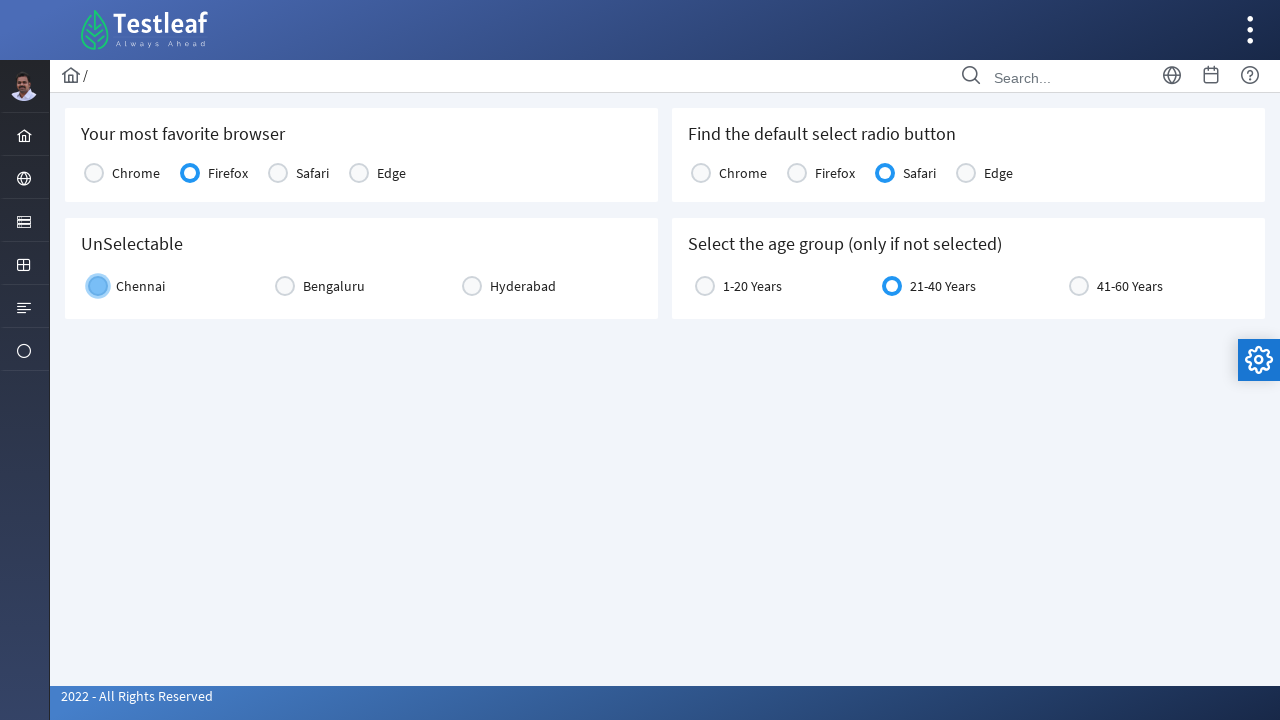

Located Safari radio button (second occurrence)
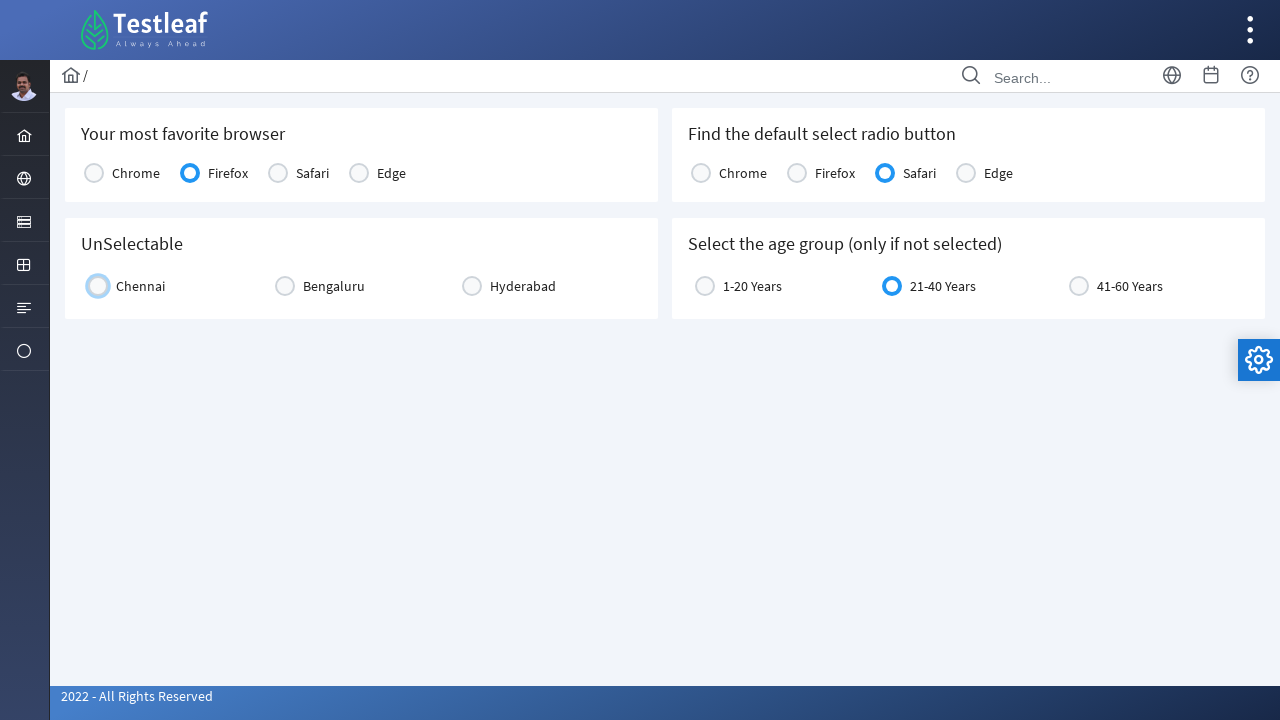

Checked if Safari radio button is enabled
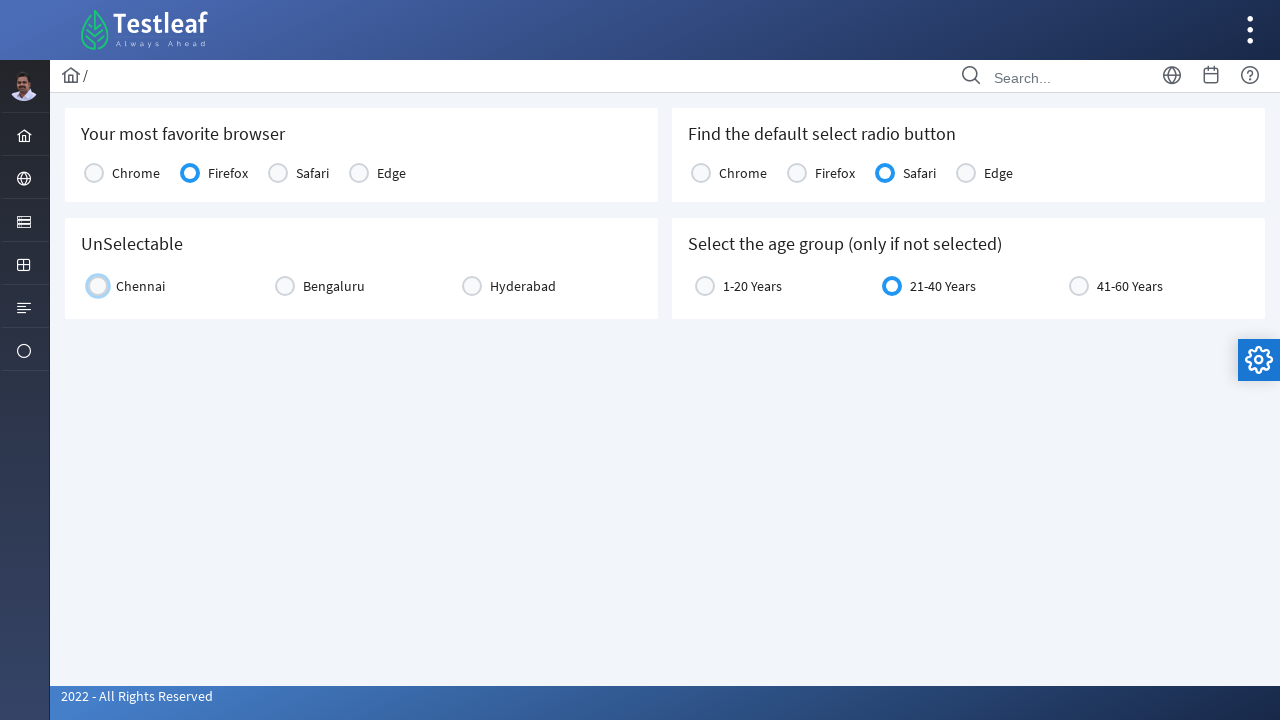

Located 21-40 Years radio button
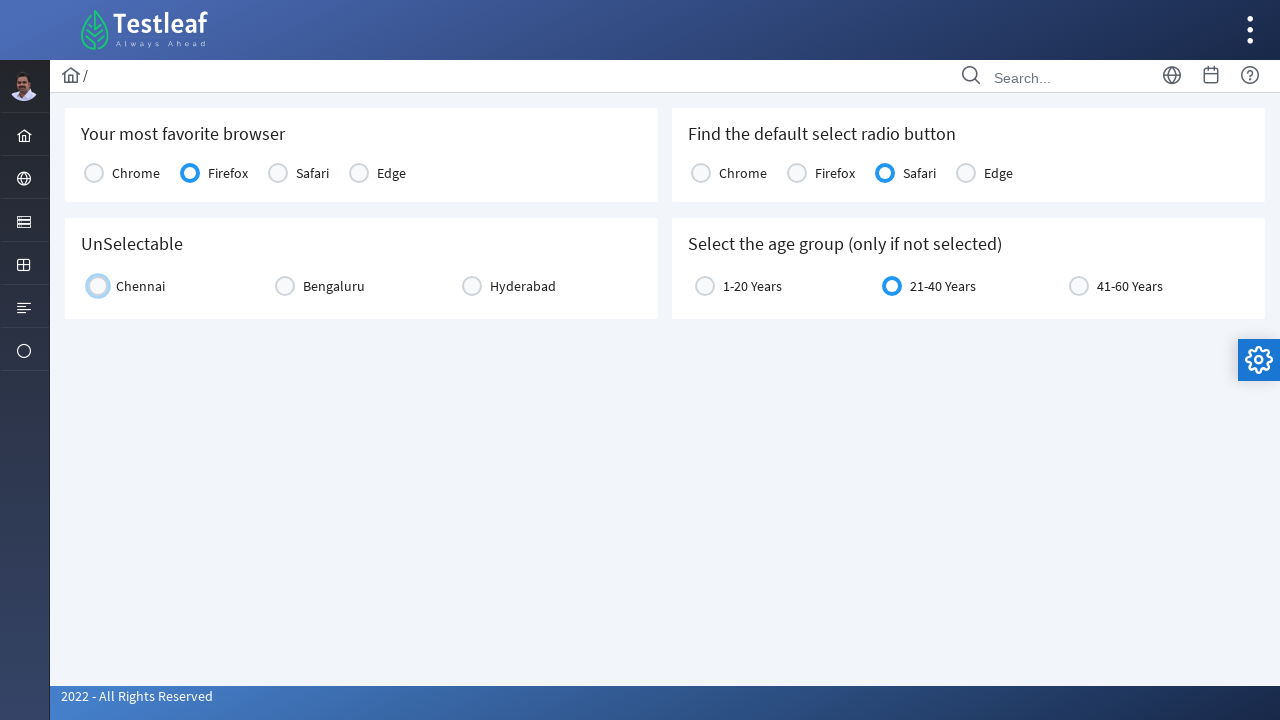

Checked if 21-40 Years radio button is selected
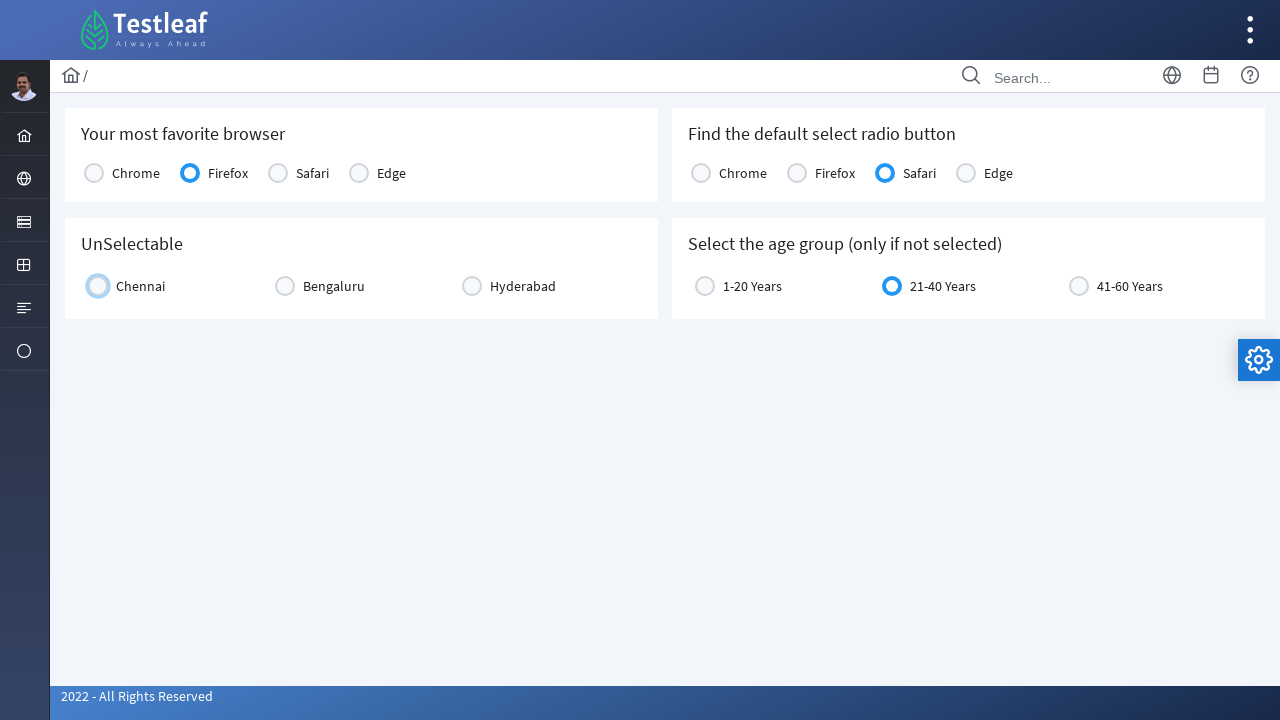

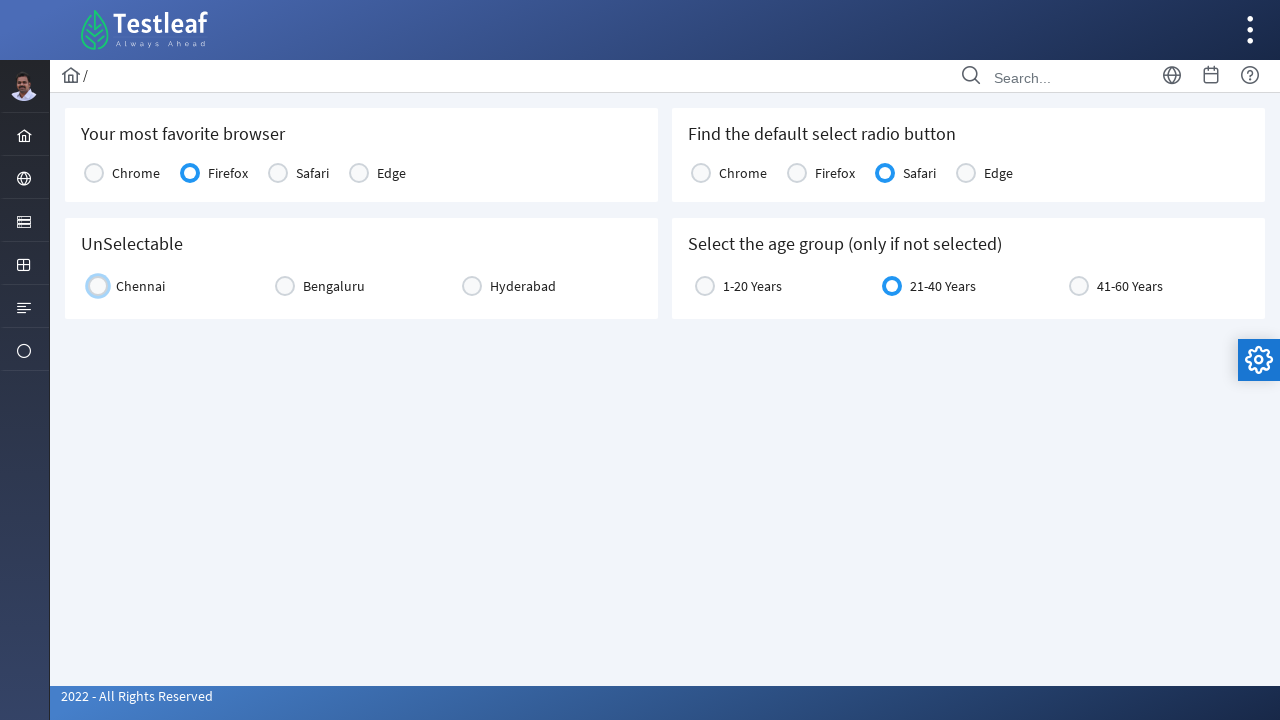